Tests clicking on a radio button and verifying selection state on the jQuery Mobile demo page

Starting URL: https://demos.jquerymobile.com/1.4.5/checkboxradio-radio/

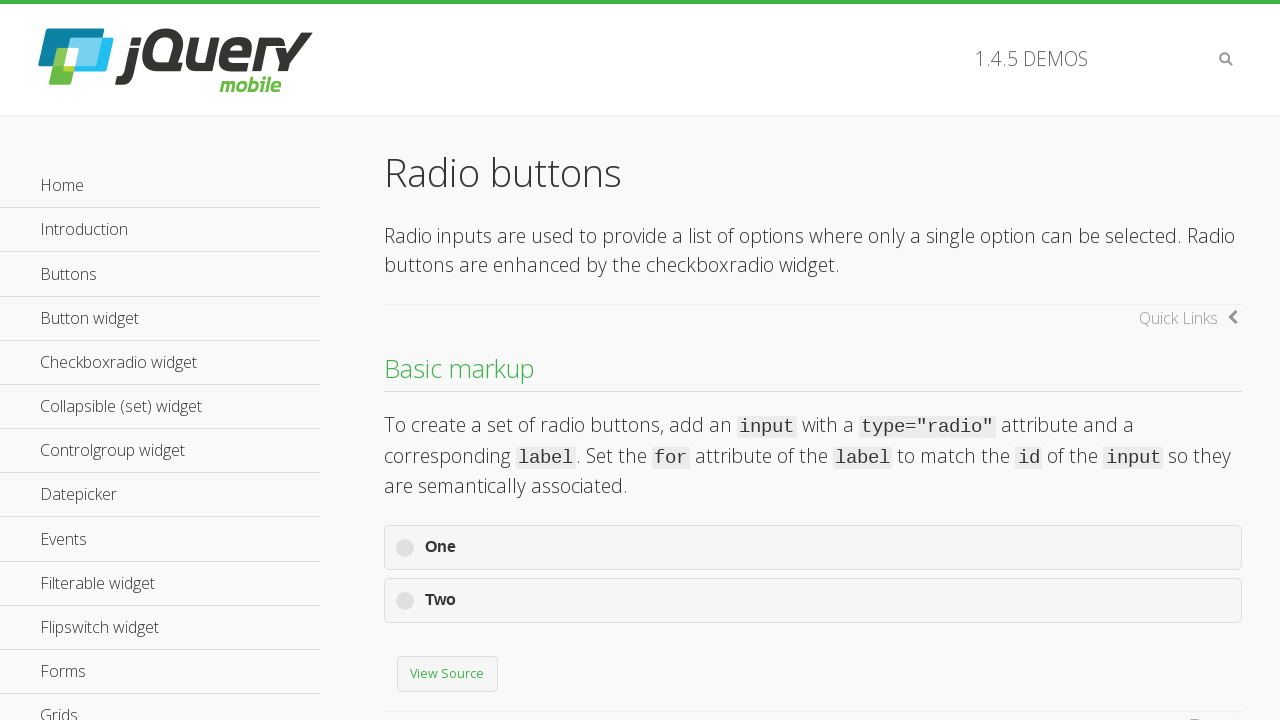

Clicked radio button label for 'radio-choice-w-6b' at (813, 360) on label[for='radio-choice-w-6b']
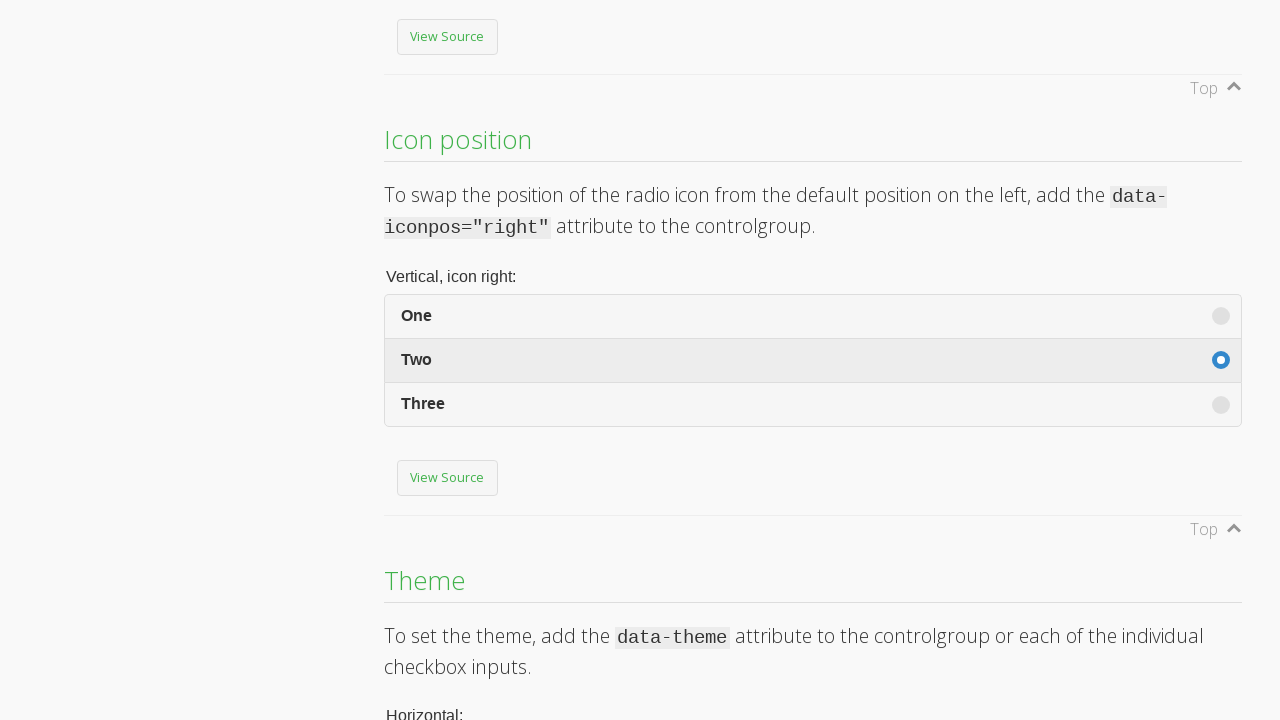

Radio button element is present in the DOM
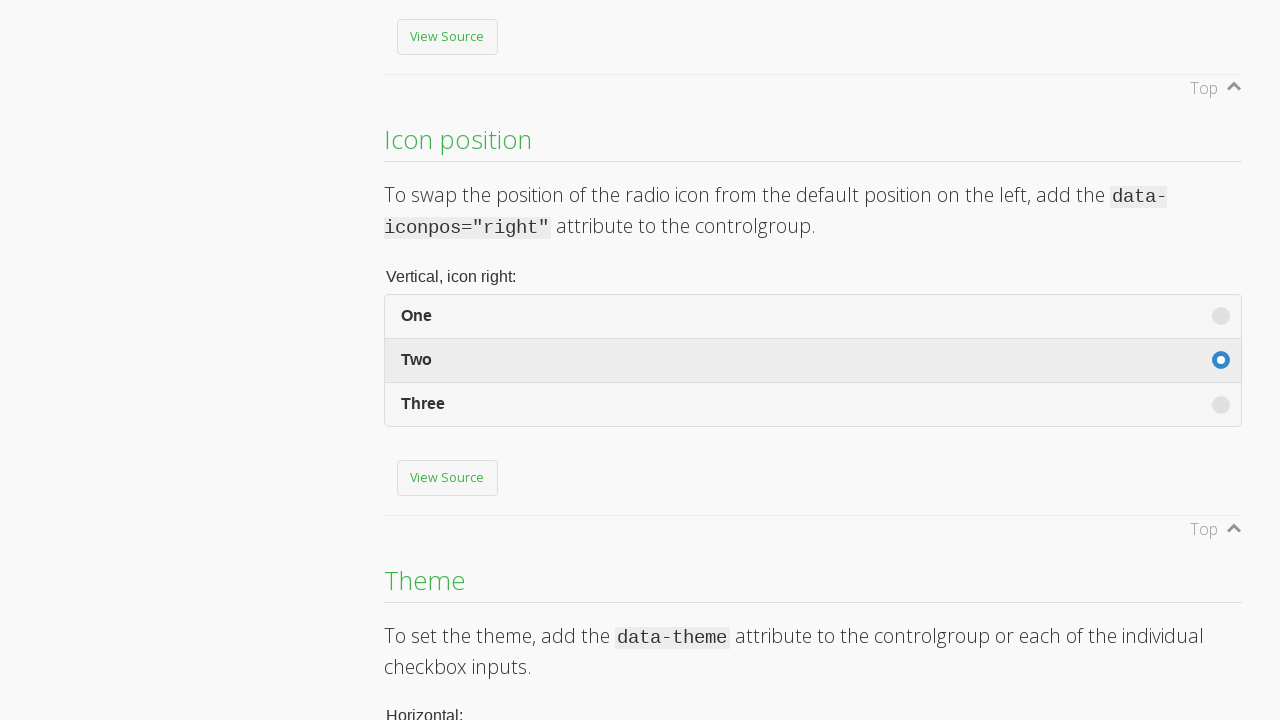

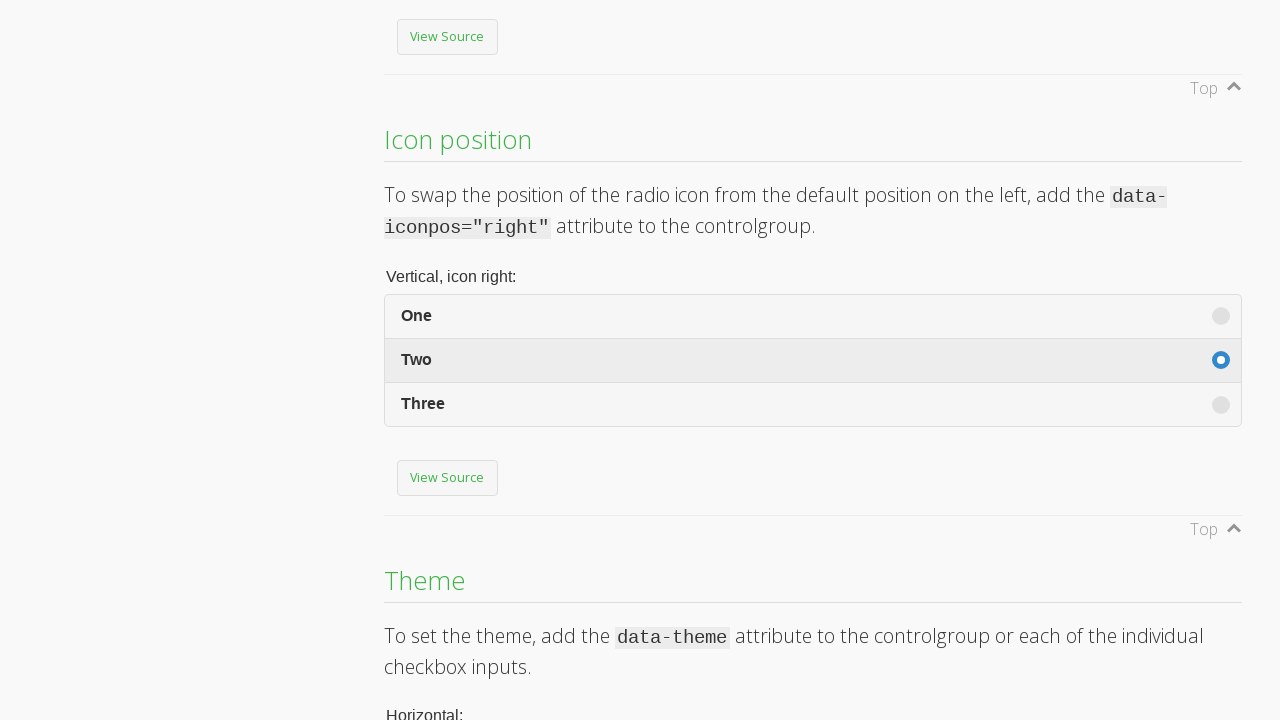